Tests registration form validation by attempting to register with an existing email address and verifying the error alert

Starting URL: https://www.wizardpc.ba/

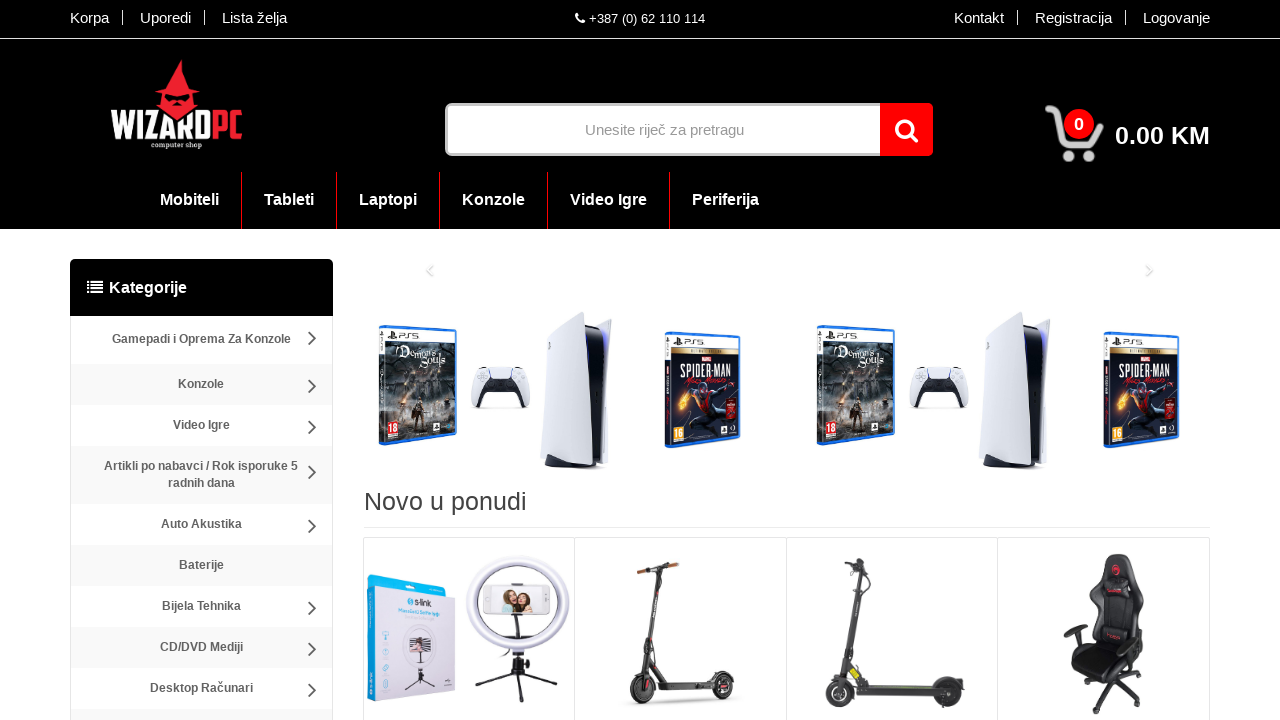

Clicked registration link at (1074, 18) on text=Registracija
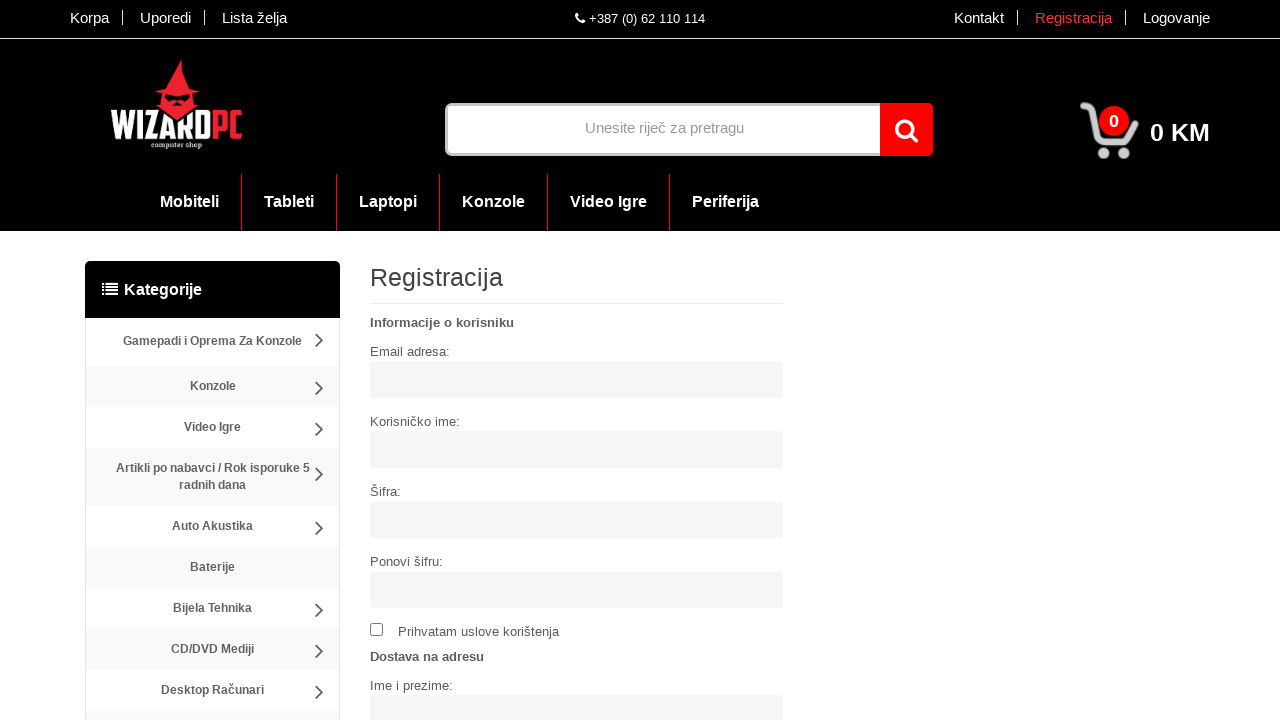

Registration page loaded (networkidle state)
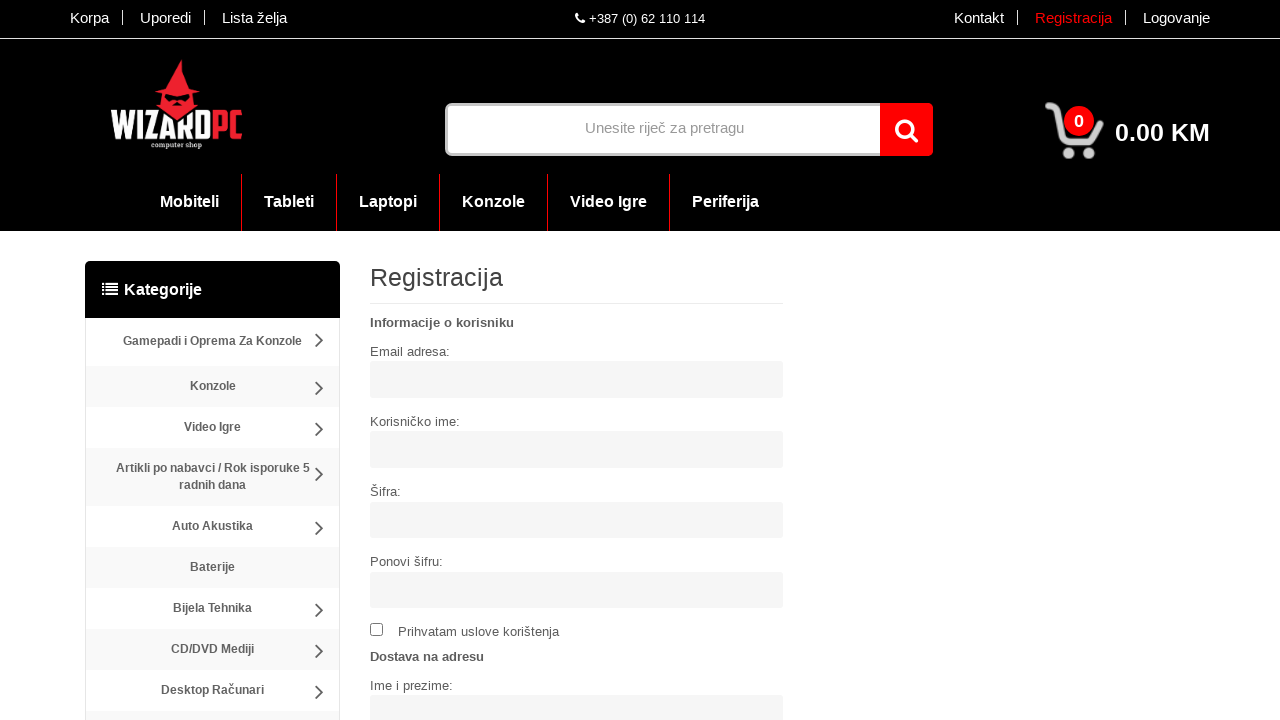

Filled username field with 'uniqueuser92847' on #usernameee
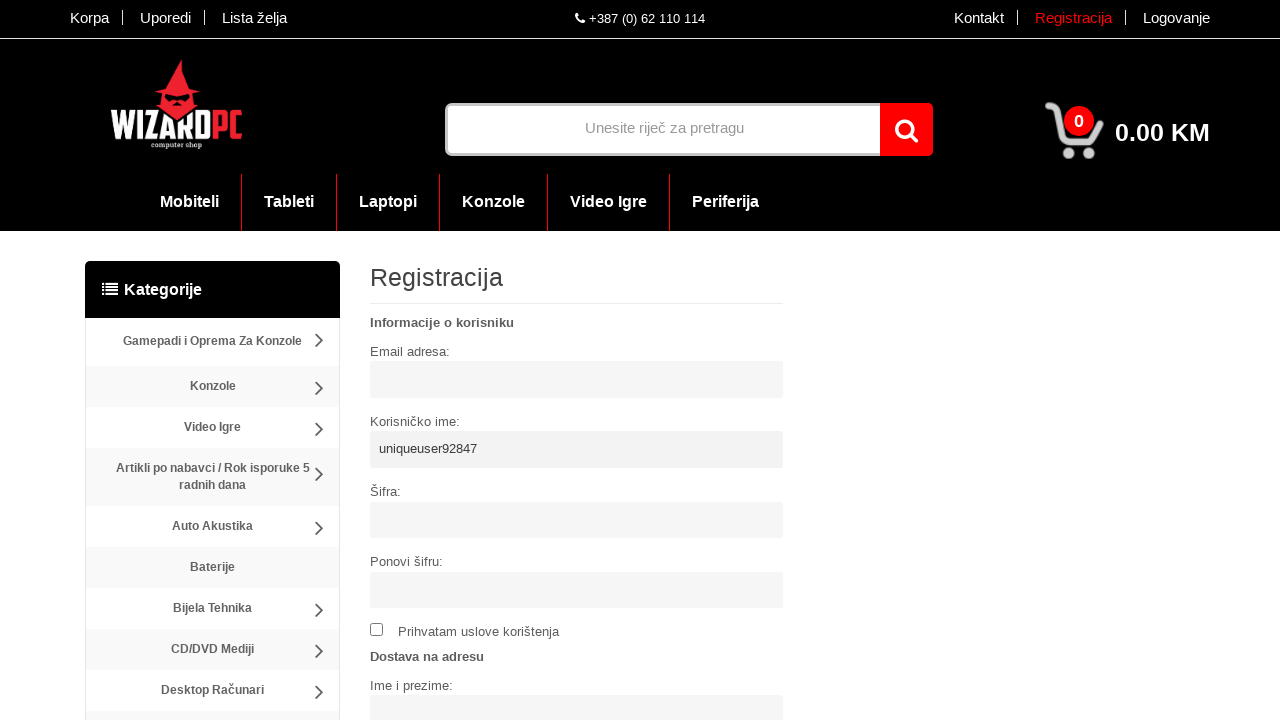

Filled email field with 'user8@example.com' (existing email) on #mail
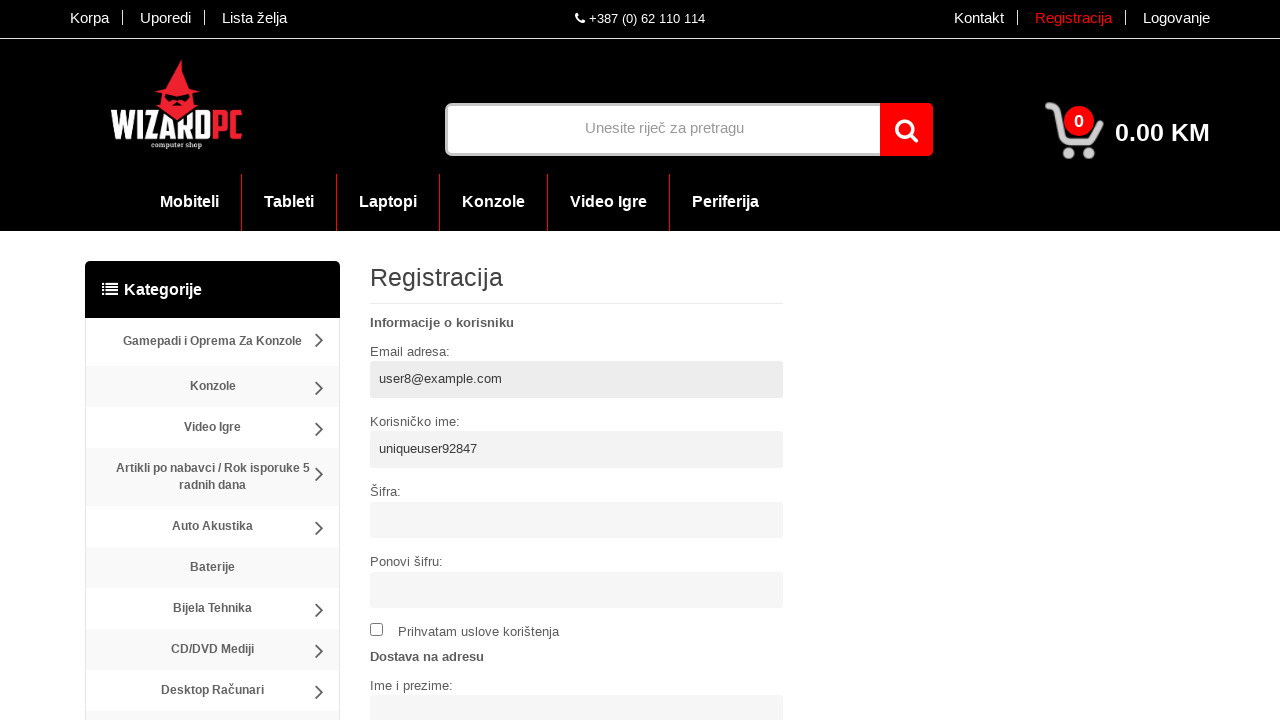

Filled password field with 'securePass456' on #pw1
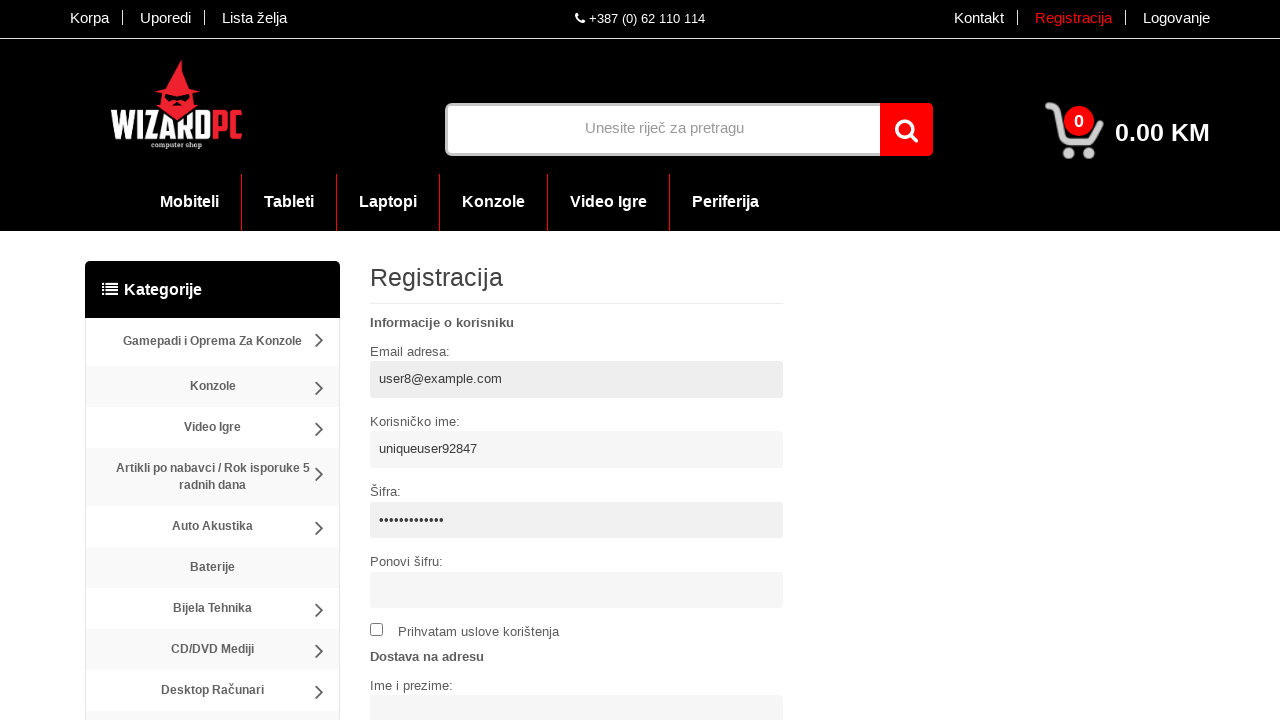

Filled password confirmation field with 'securePass456' on #pw2
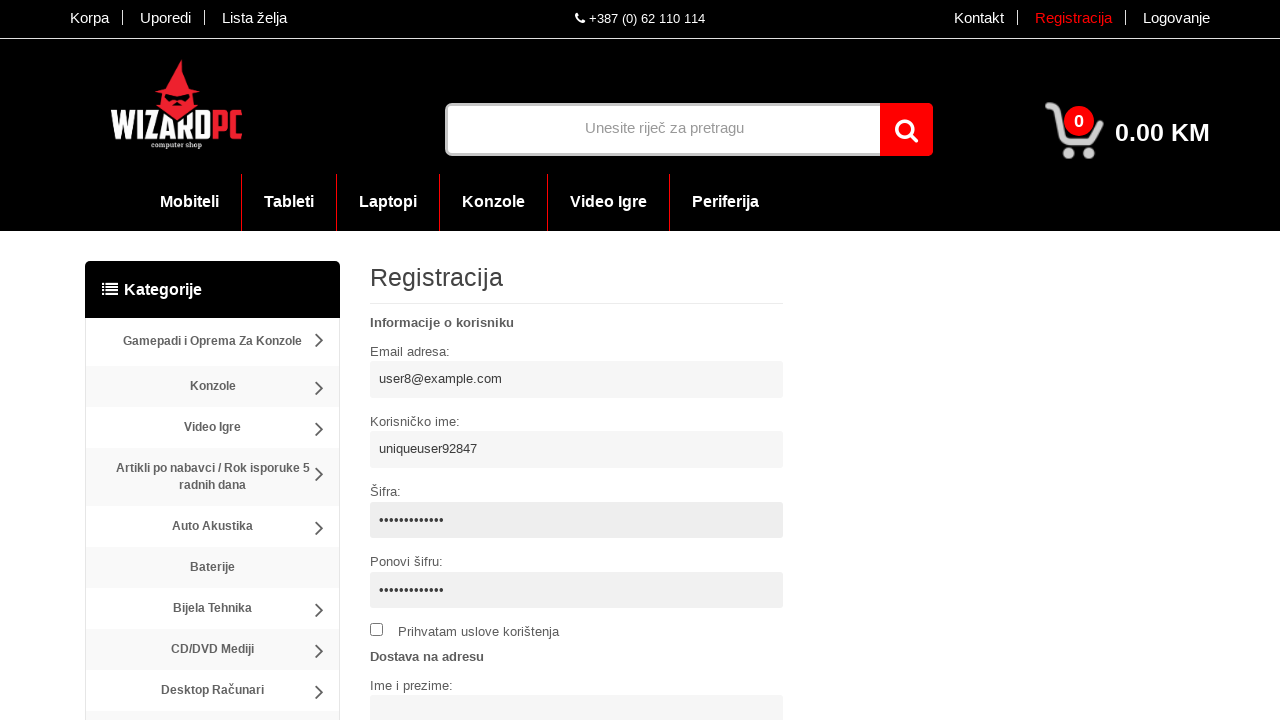

Checked terms and conditions checkbox at (376, 630) on #i-agree-to-terms
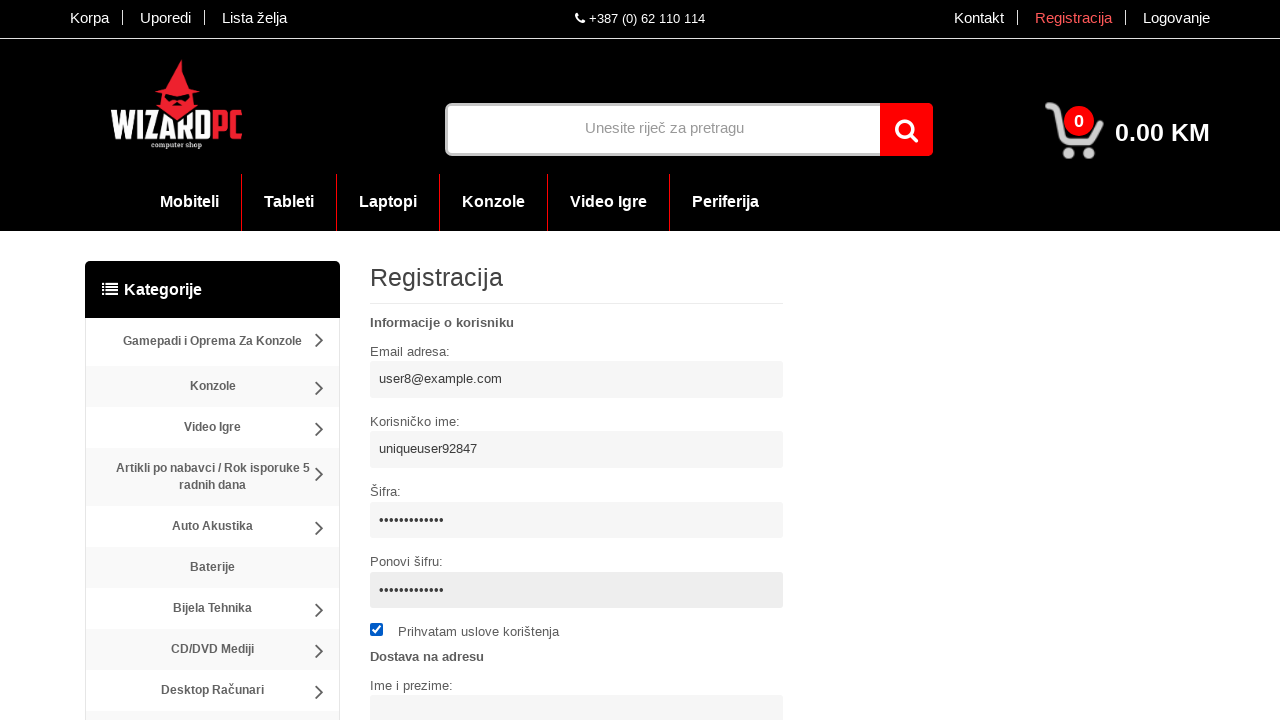

Filled name field with 'Test User' on #ime
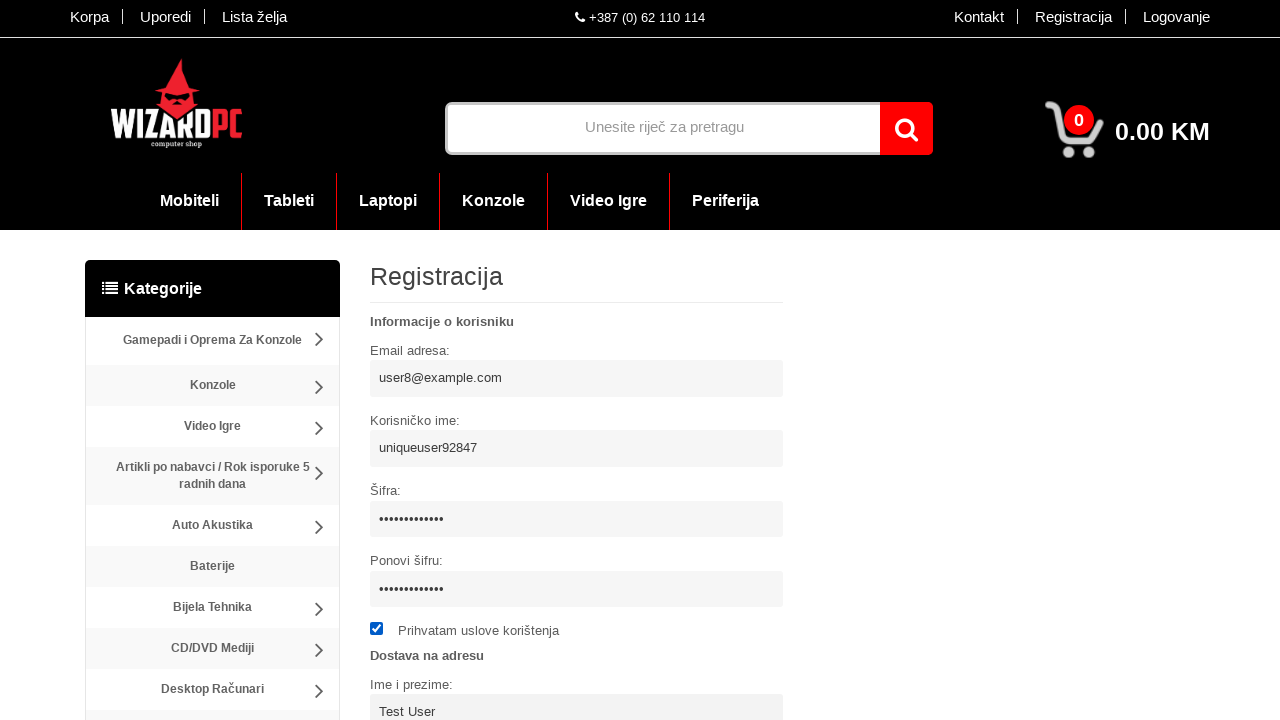

Filled address field with 'Test Address' on #adresa
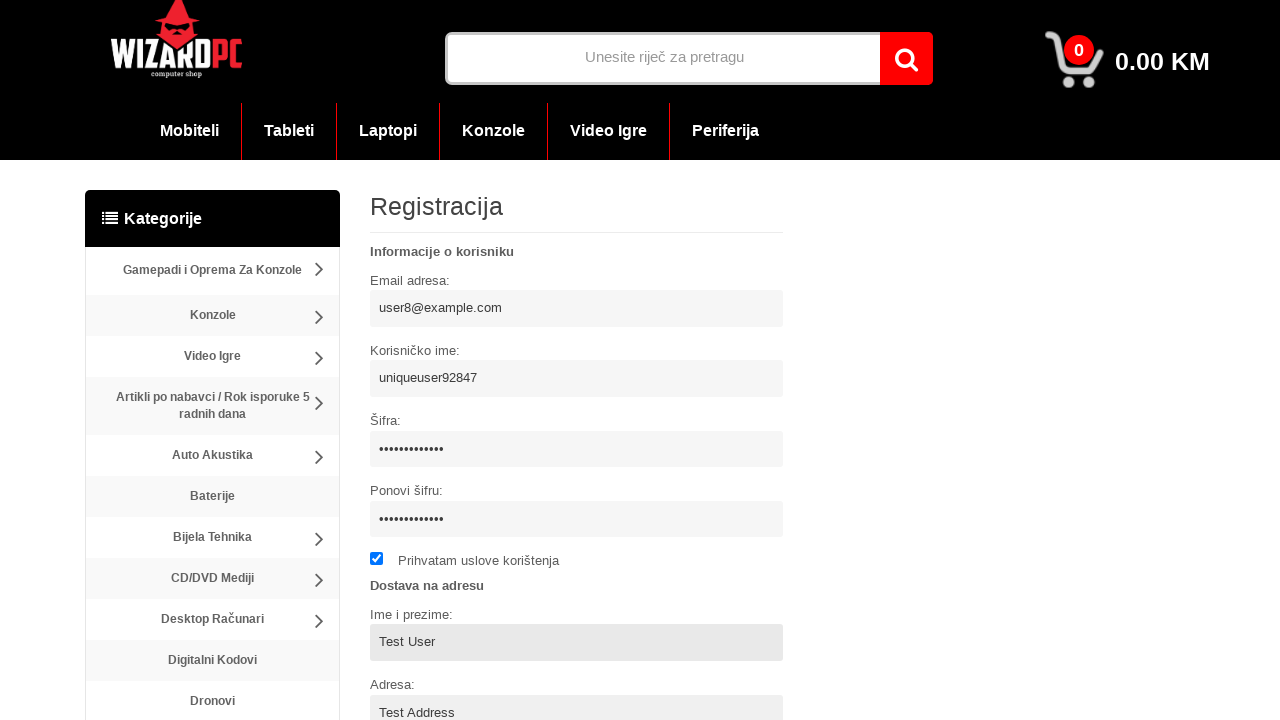

Filled postal code field with '71210' on #ptt
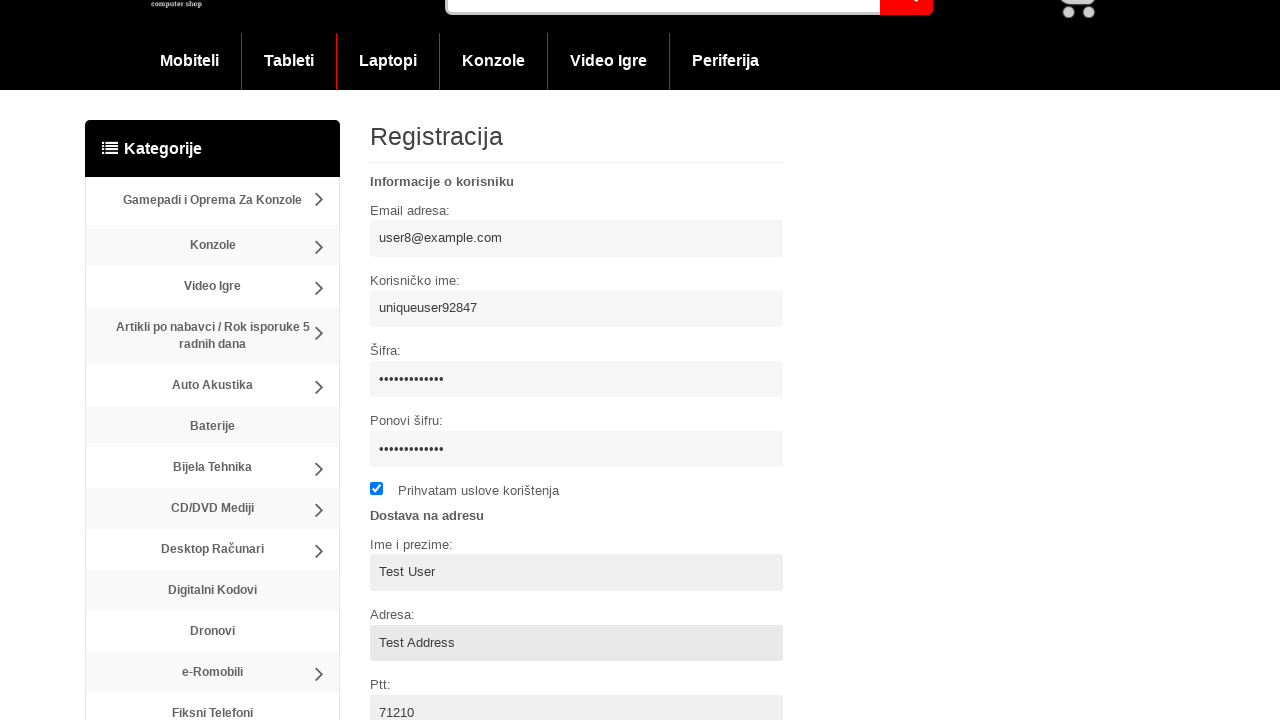

Filled city field with 'Sarajevo' on #grad
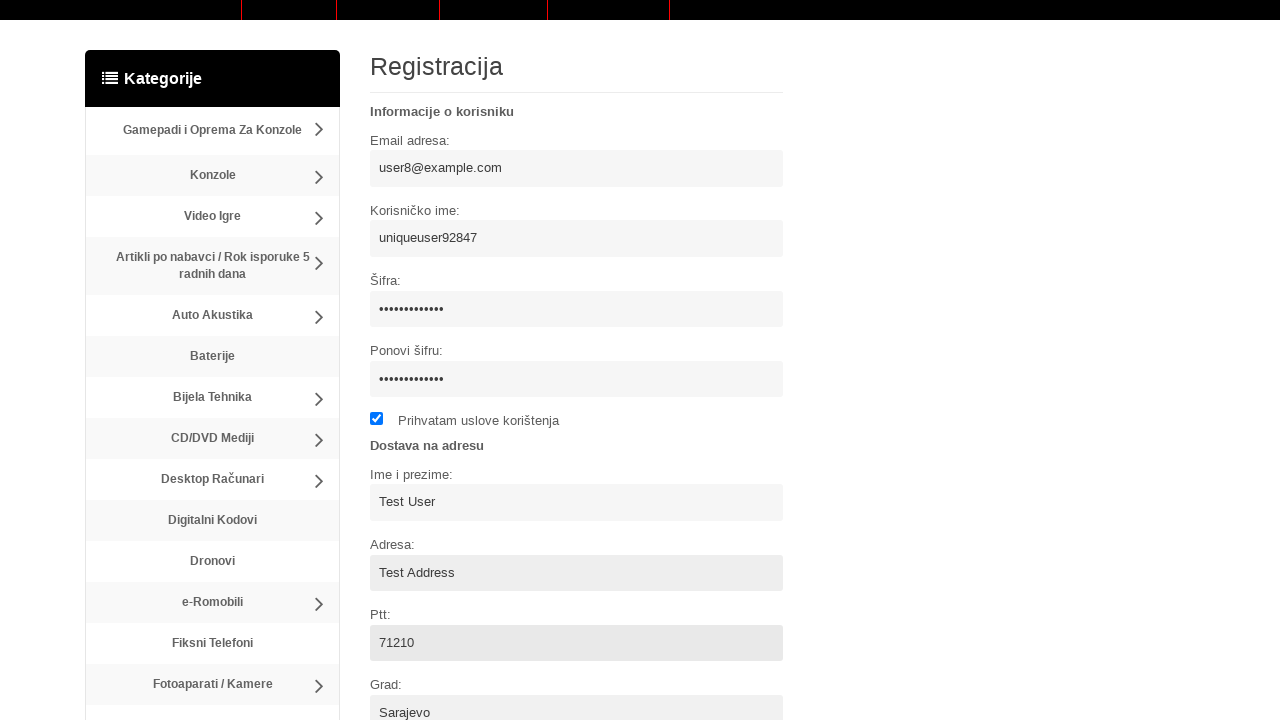

Filled phone number field with '+38761111222' on #tel
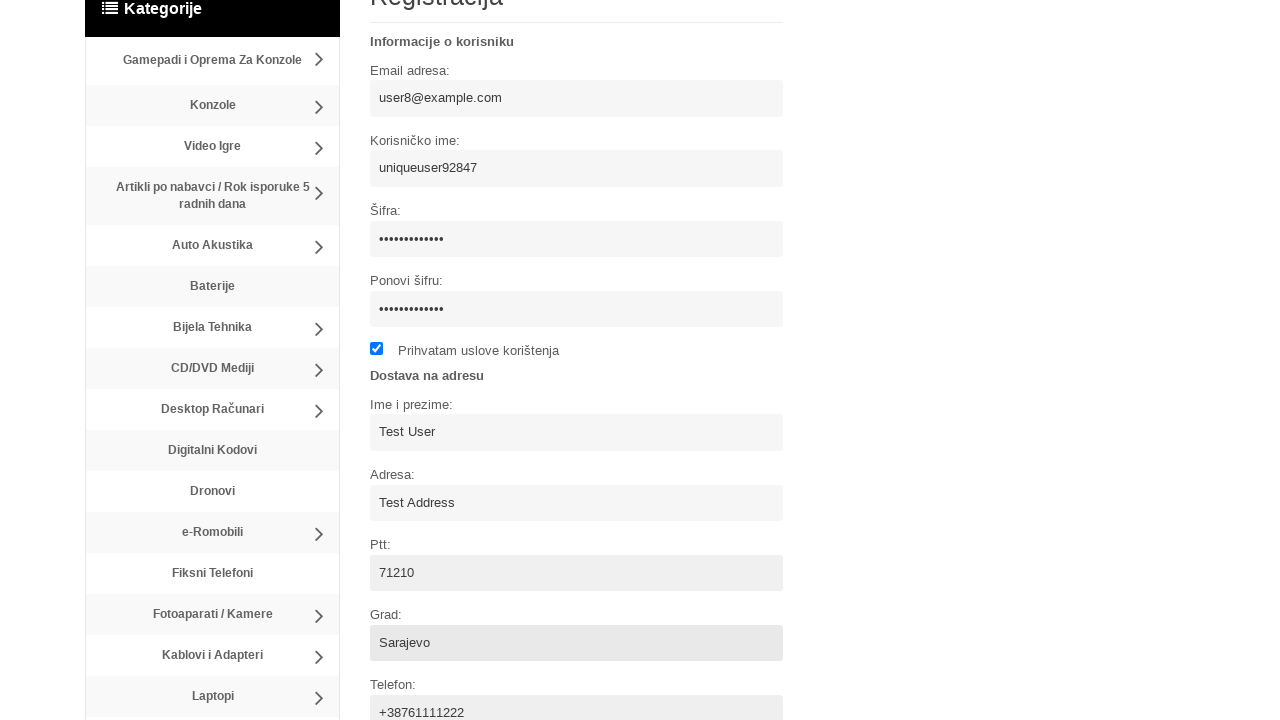

Clicked register button to submit form at (422, 360) on #registr
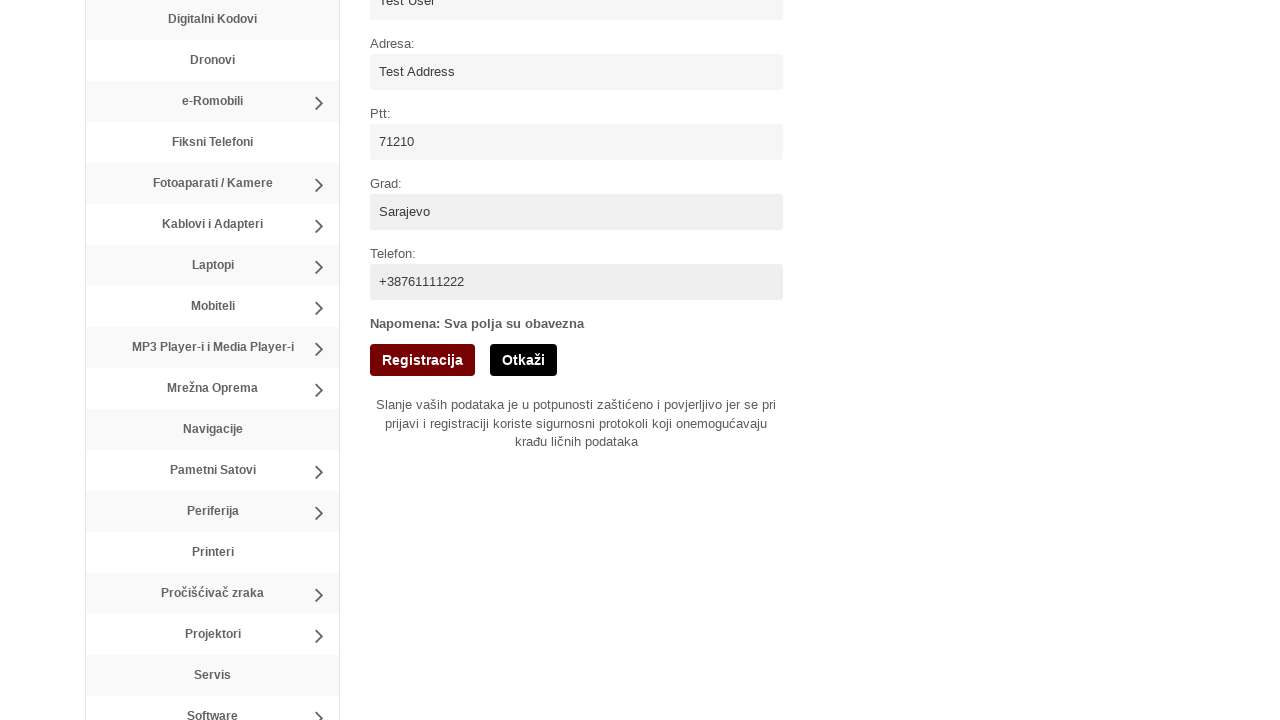

Set up dialog handler to accept alerts
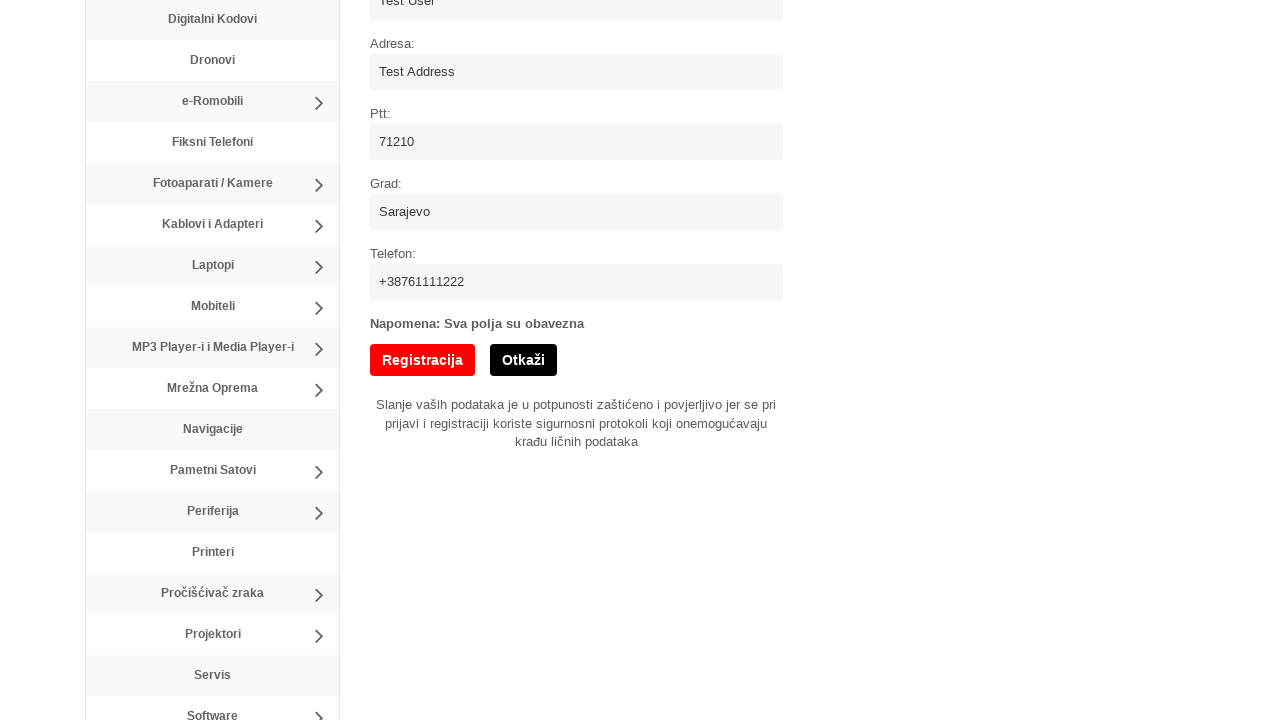

Waited 2 seconds for error alert about existing email
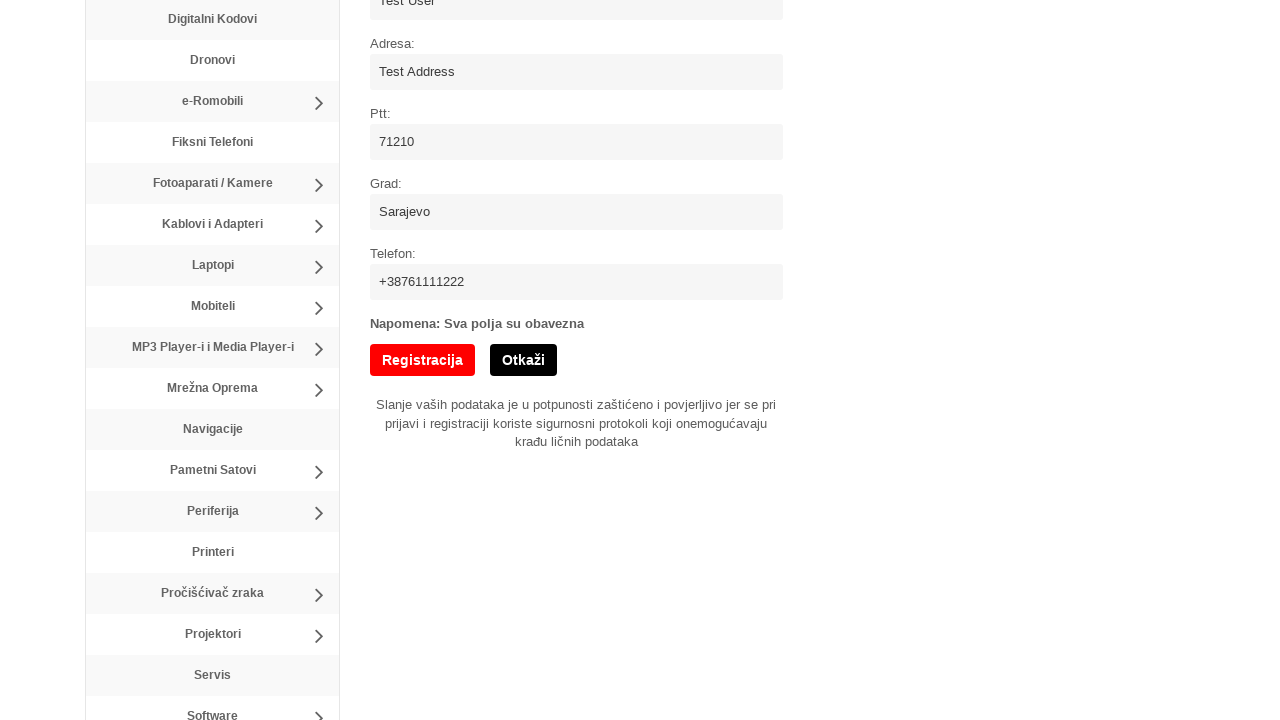

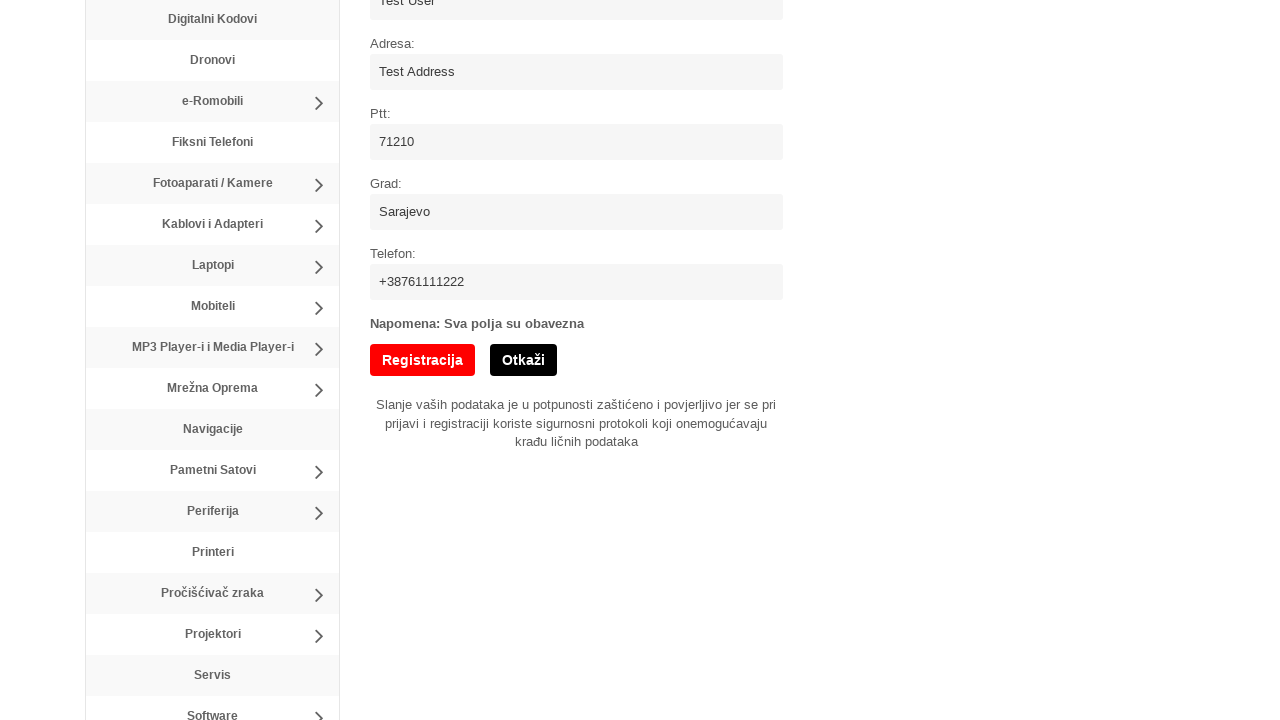